Tests that edits are saved when the input loses focus (blur event)

Starting URL: https://demo.playwright.dev/todomvc

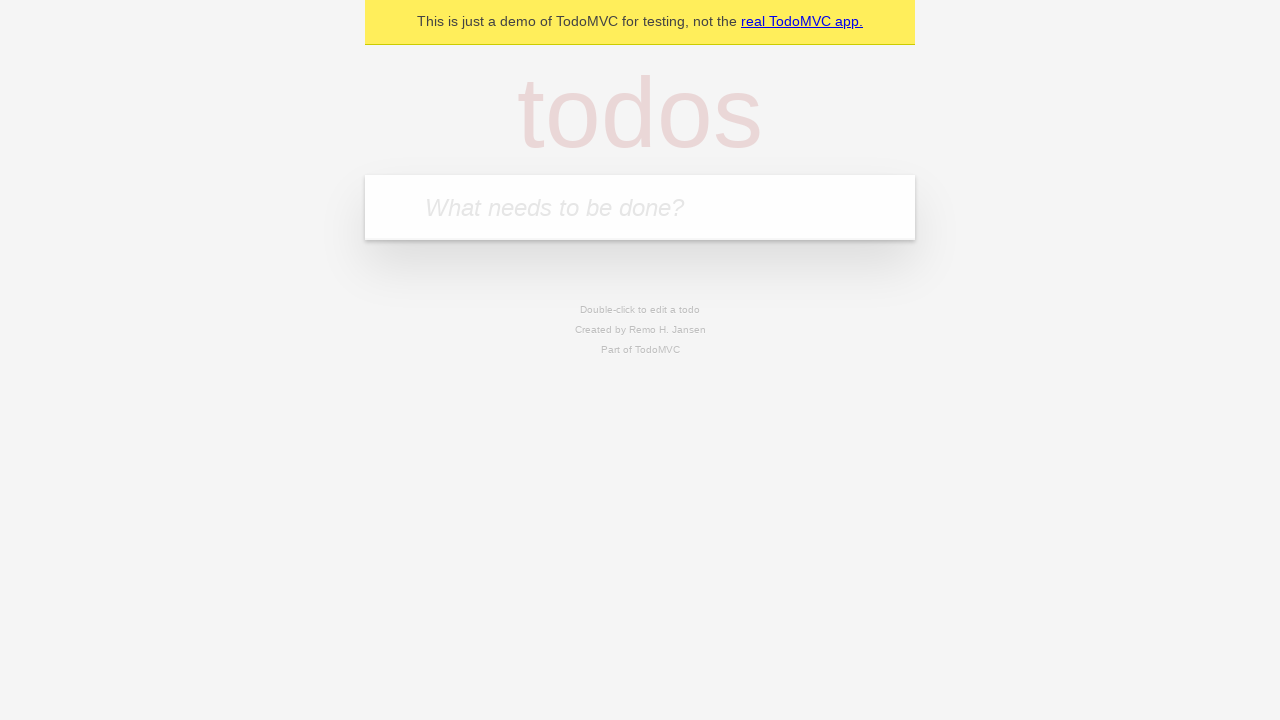

Filled todo input field with 'buy some cheese' on internal:attr=[placeholder="What needs to be done?"i]
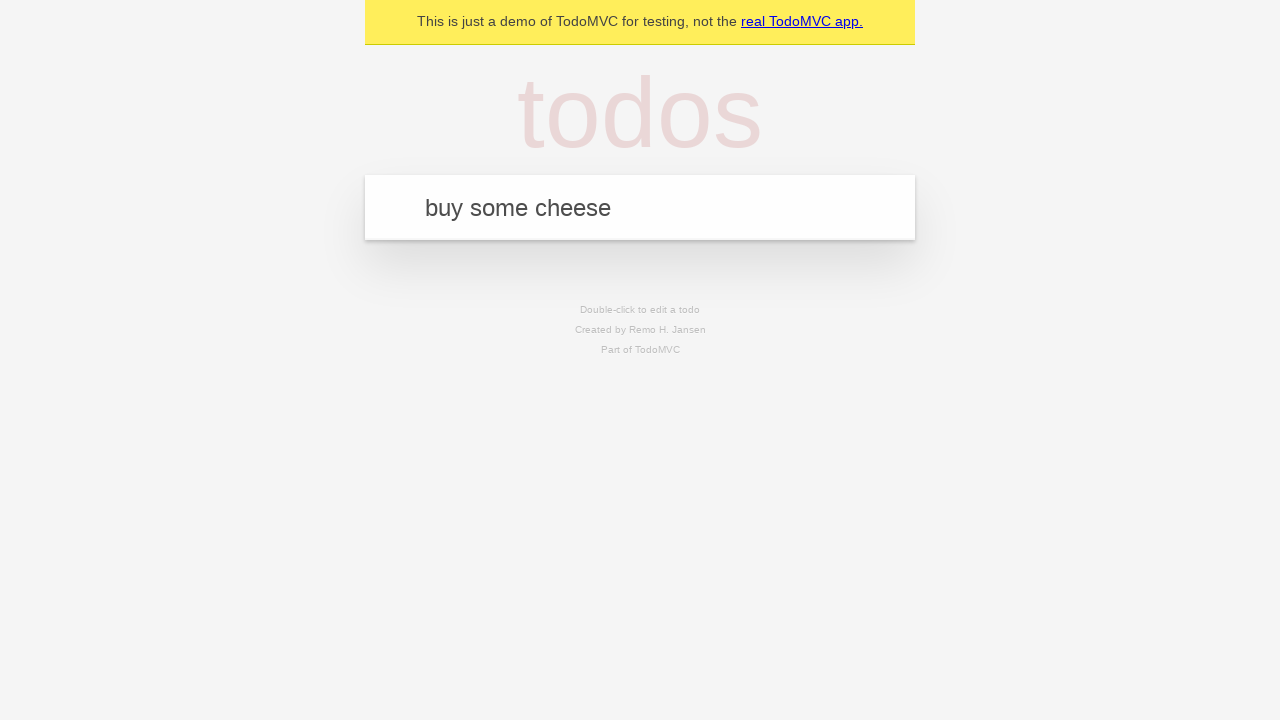

Pressed Enter to create todo item 'buy some cheese' on internal:attr=[placeholder="What needs to be done?"i]
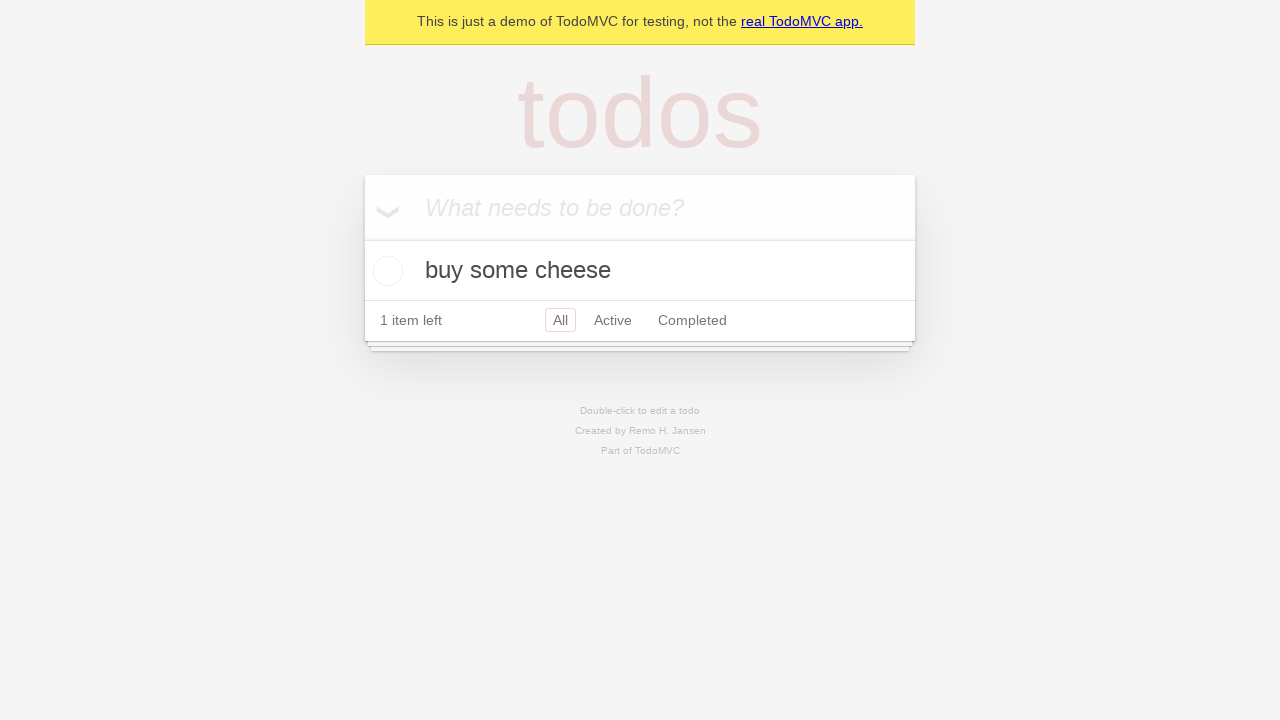

Filled todo input field with 'feed the cat' on internal:attr=[placeholder="What needs to be done?"i]
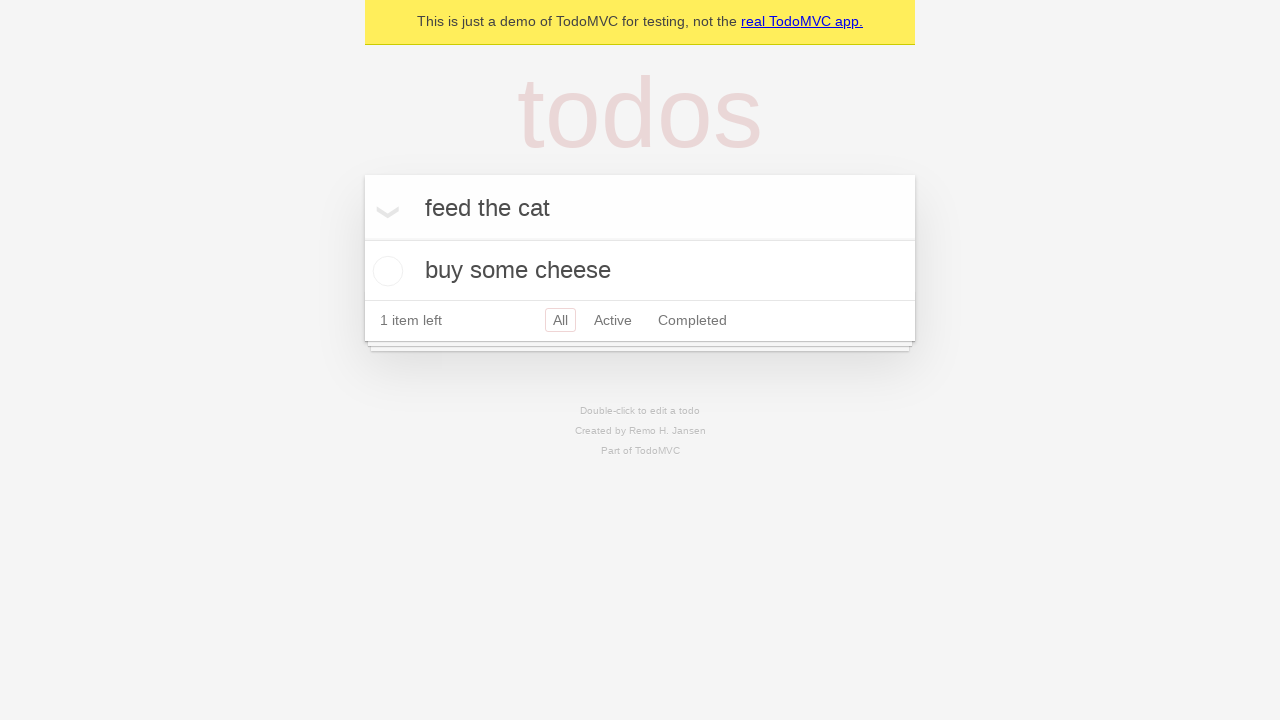

Pressed Enter to create todo item 'feed the cat' on internal:attr=[placeholder="What needs to be done?"i]
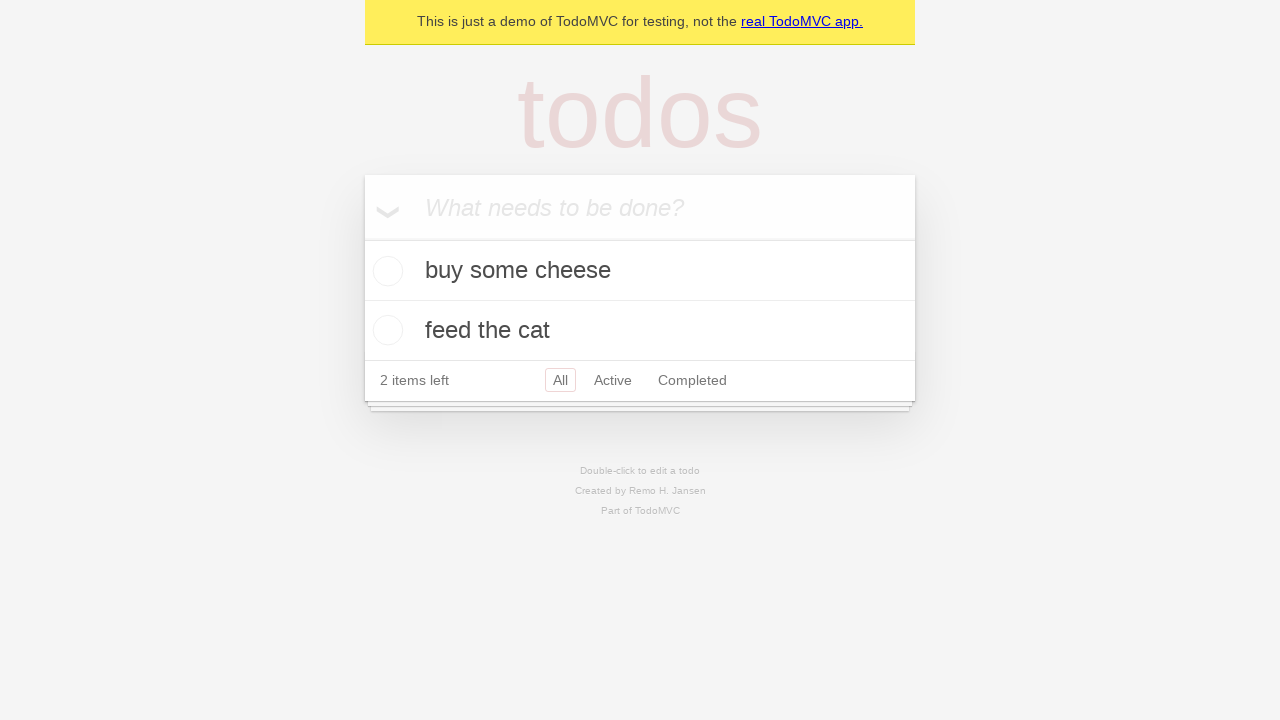

Filled todo input field with 'book a doctors appointment' on internal:attr=[placeholder="What needs to be done?"i]
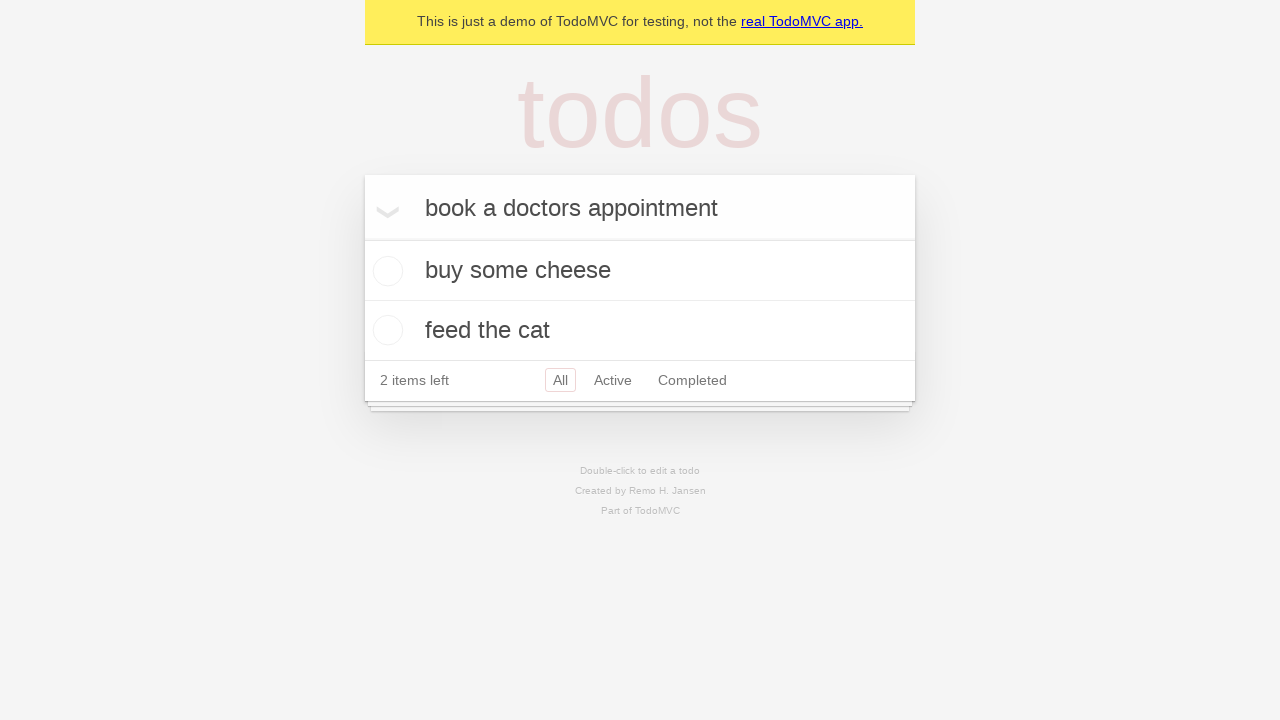

Pressed Enter to create todo item 'book a doctors appointment' on internal:attr=[placeholder="What needs to be done?"i]
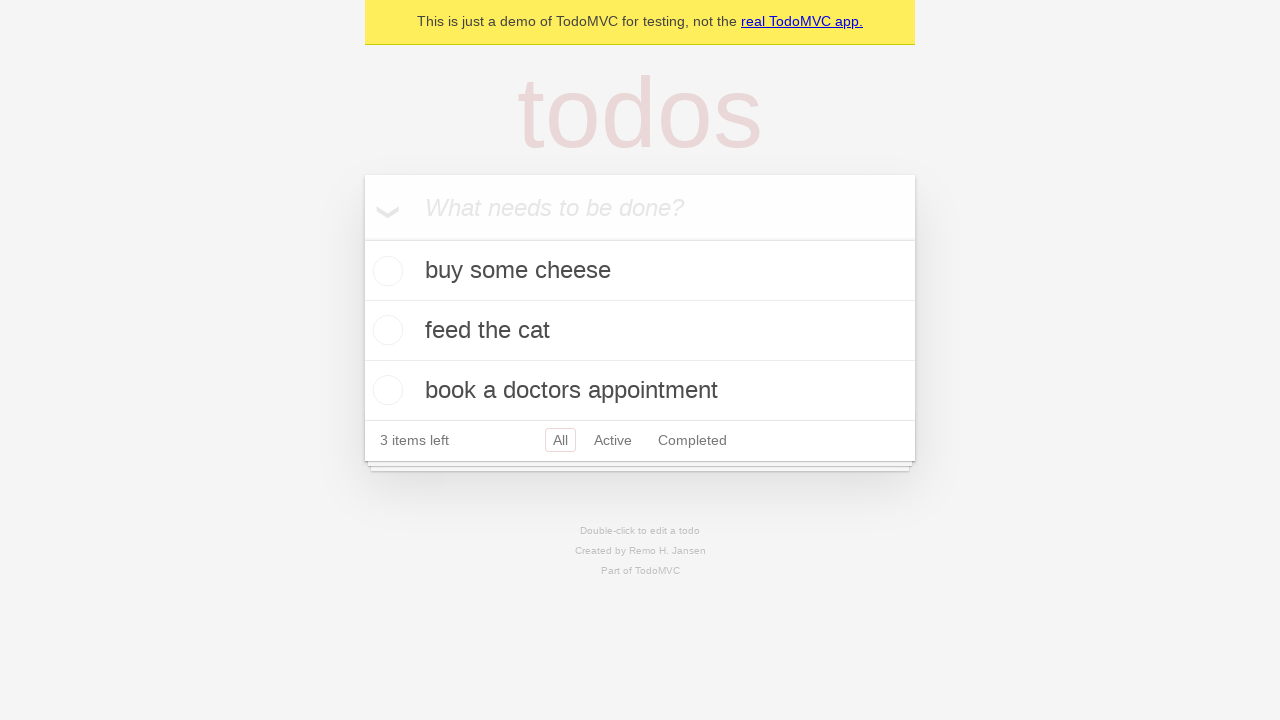

Double-clicked second todo item to enter edit mode at (640, 331) on internal:testid=[data-testid="todo-item"s] >> nth=1
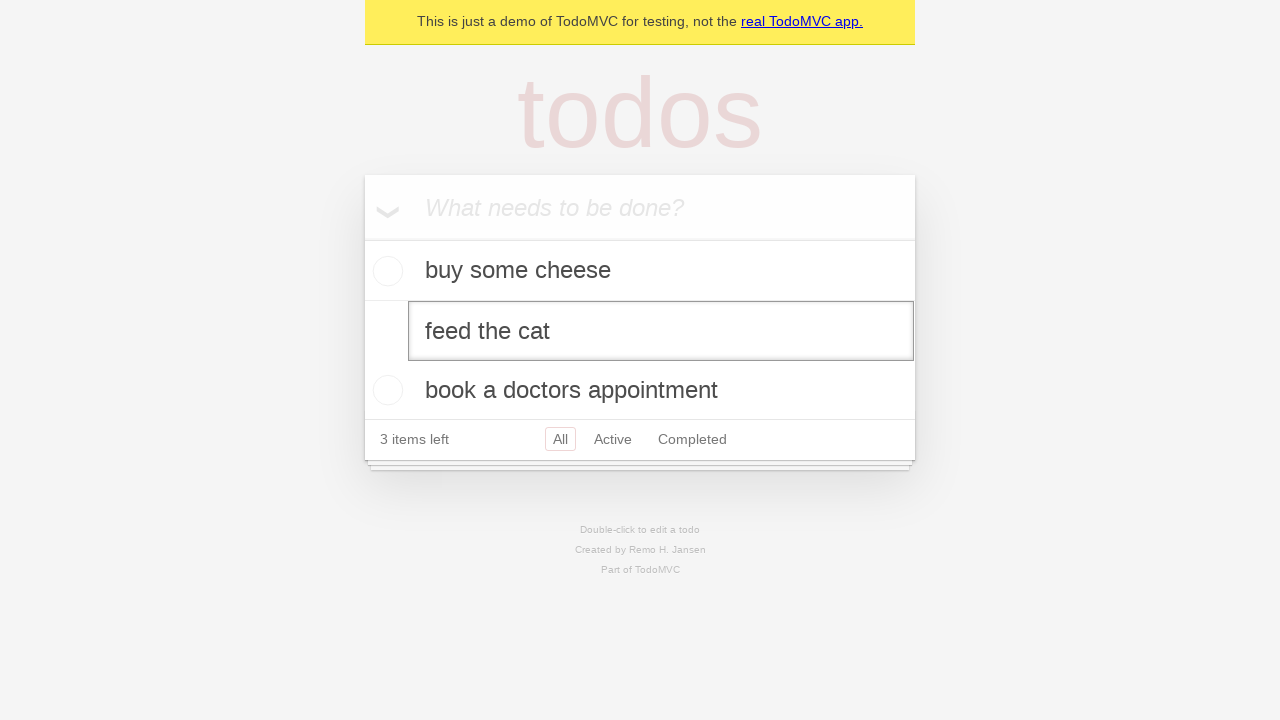

Filled edit textbox with 'buy some sausages' on internal:testid=[data-testid="todo-item"s] >> nth=1 >> internal:role=textbox[nam
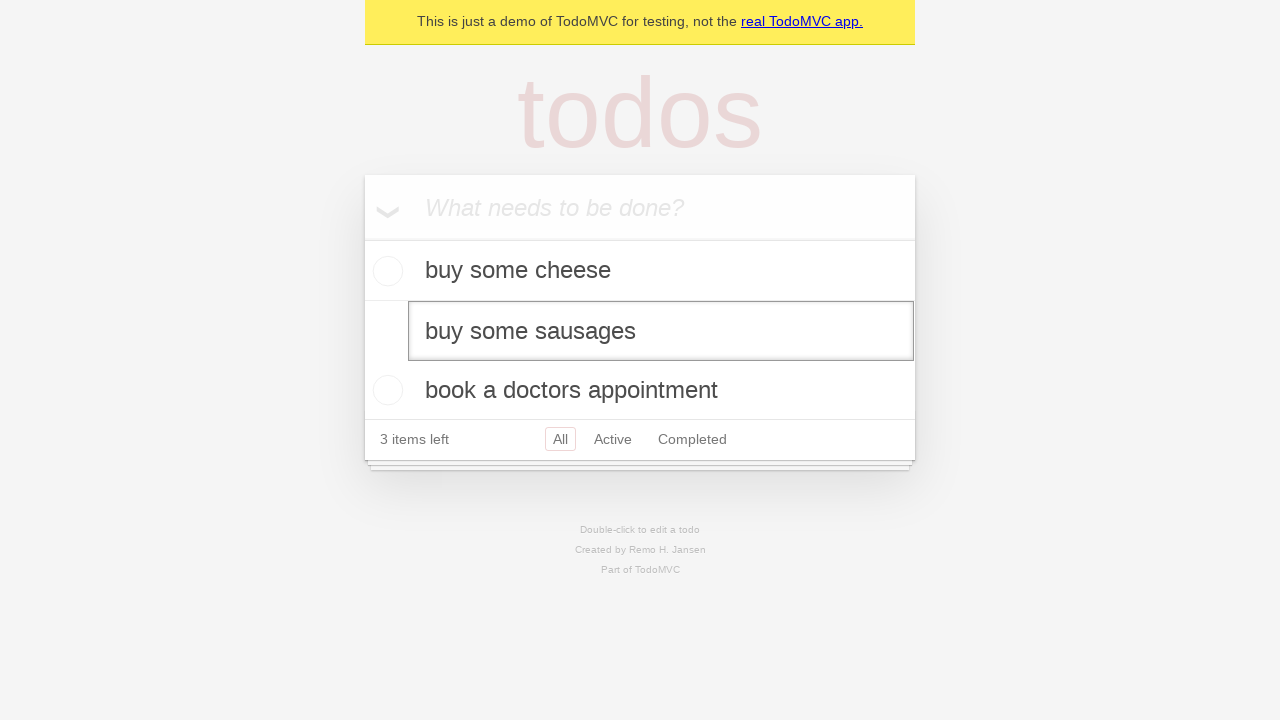

Dispatched blur event on edit textbox to save changes
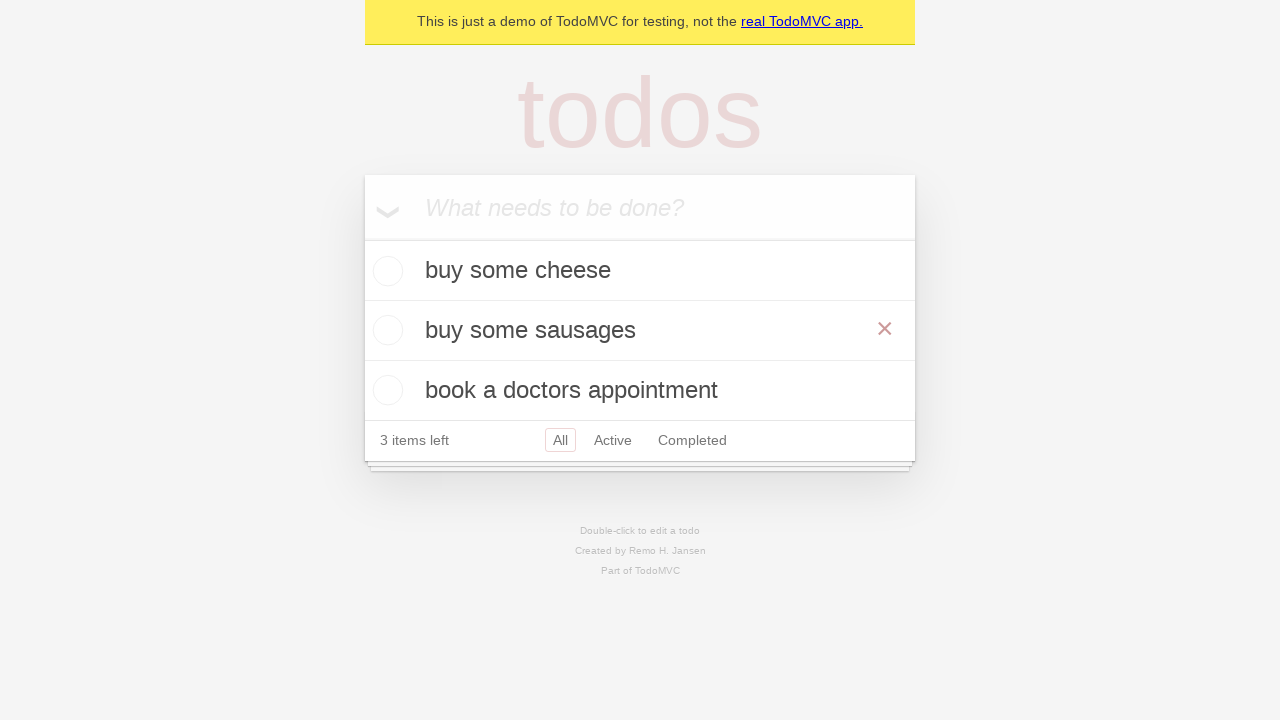

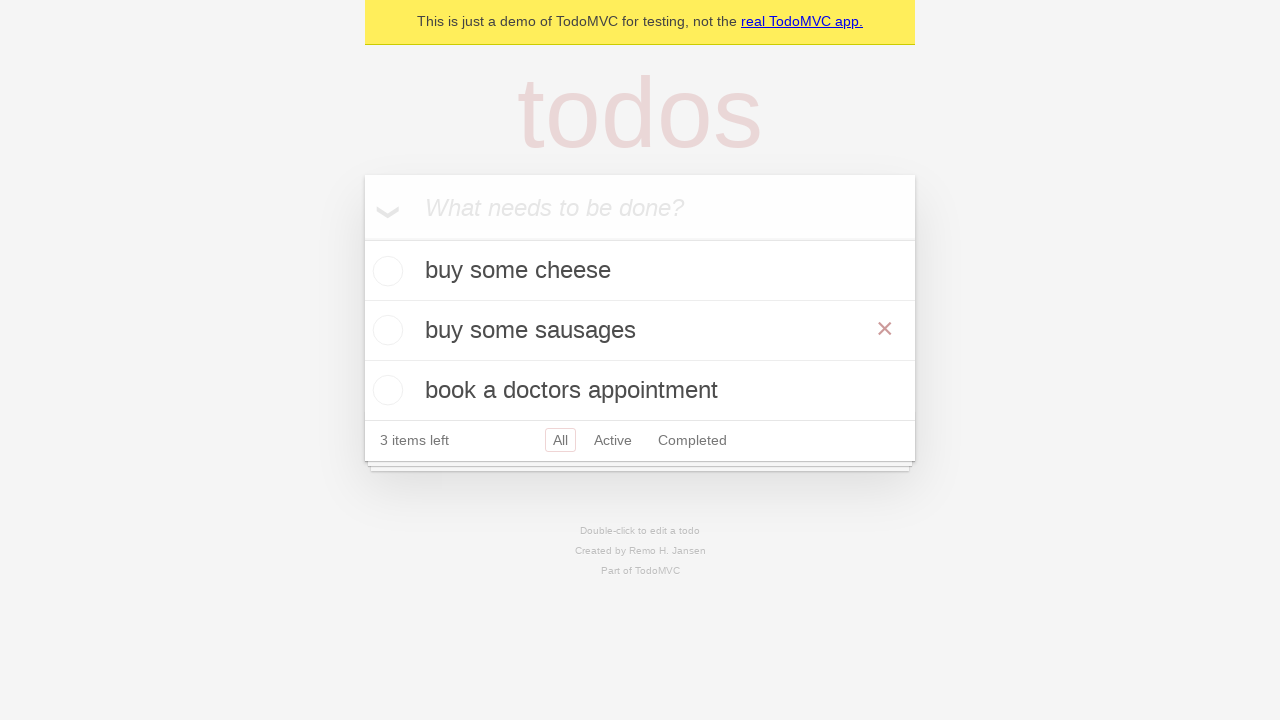